Tests password reset functionality by entering an incorrect username and verifying the error message displayed

Starting URL: https://login1.nextbasecrm.com/?forgot_password=yes

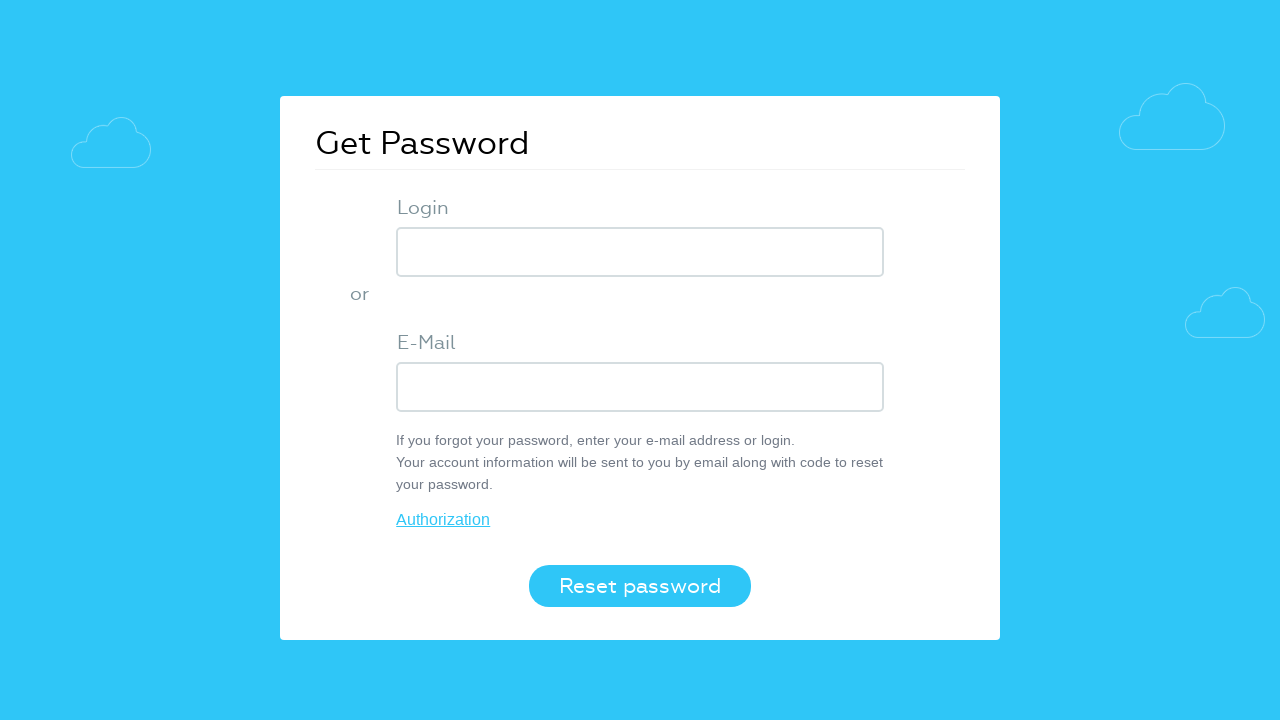

Filled login field with incorrect username 'incorrect' on input[name='USER_LOGIN']
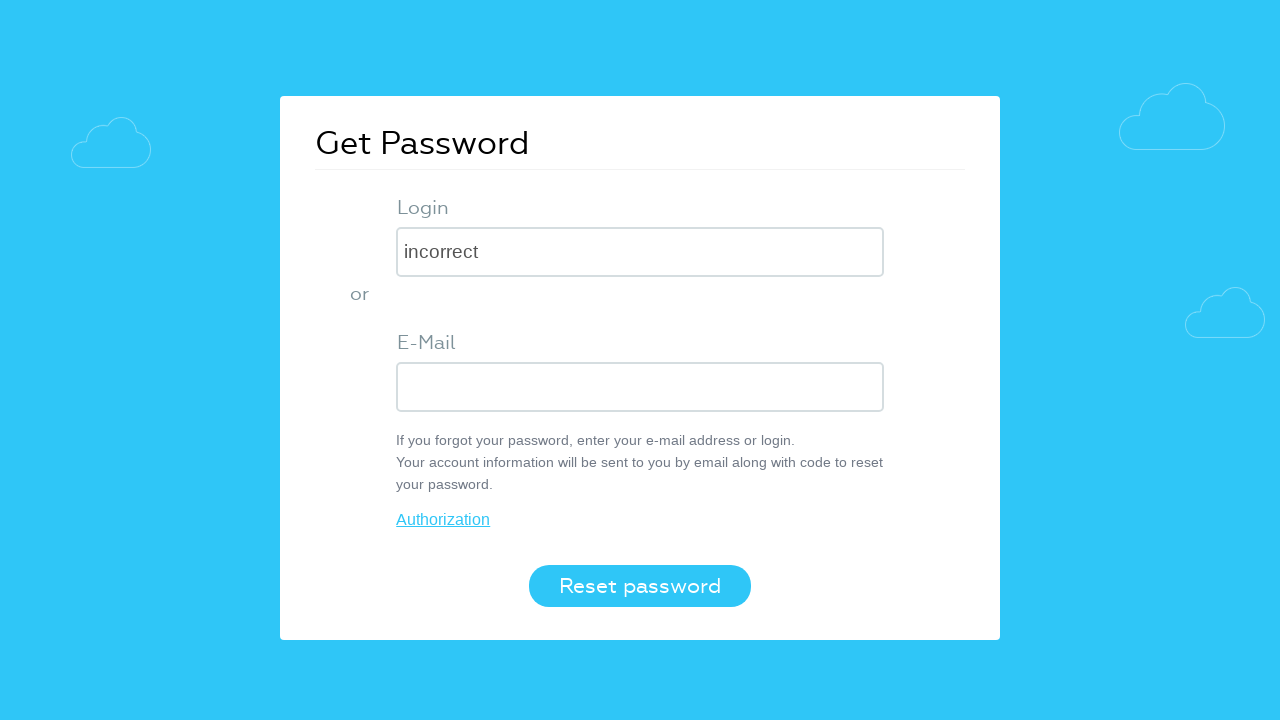

Pressed Enter to submit the password reset form on input[name='USER_LOGIN']
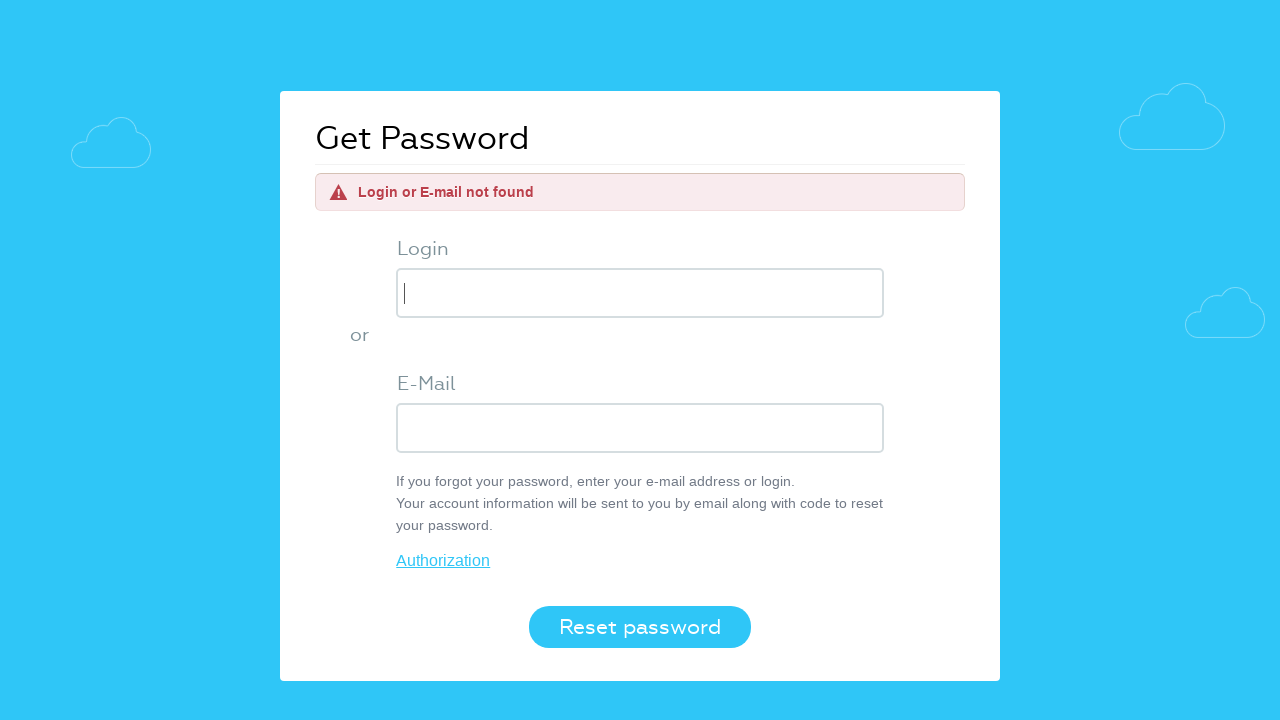

Error message element loaded
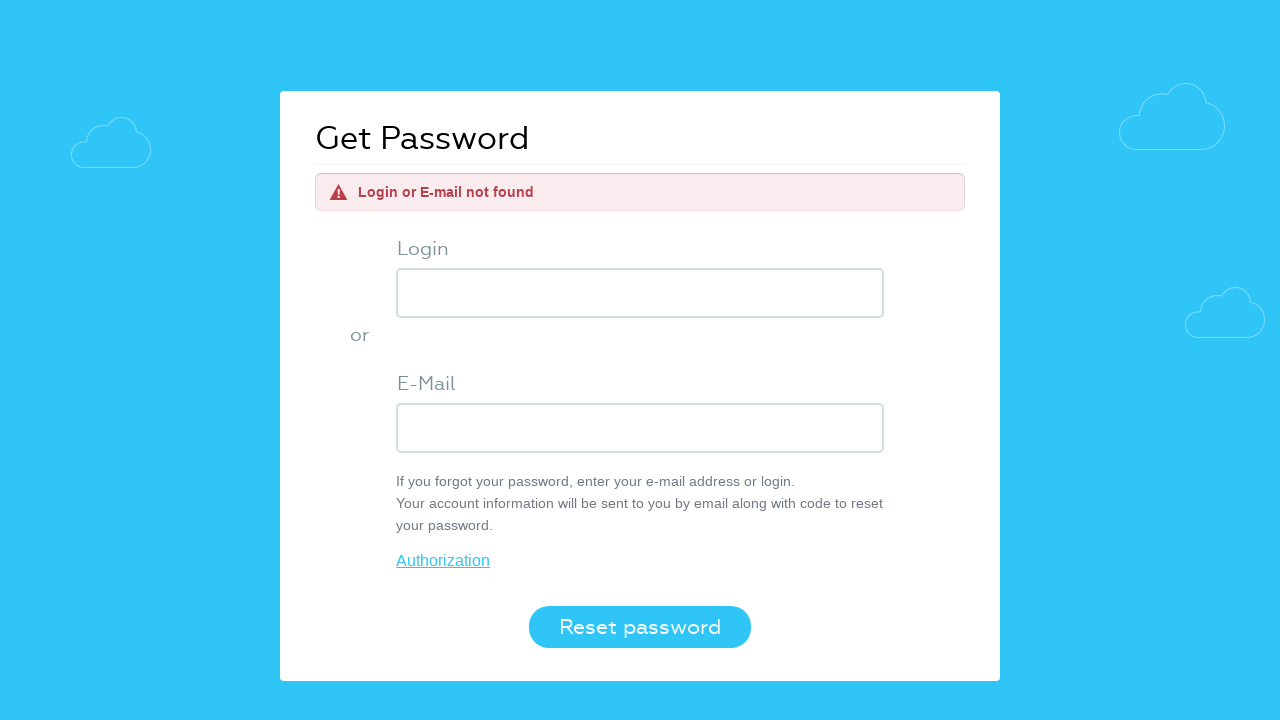

Verified error message displays 'Login or E-mail not found'
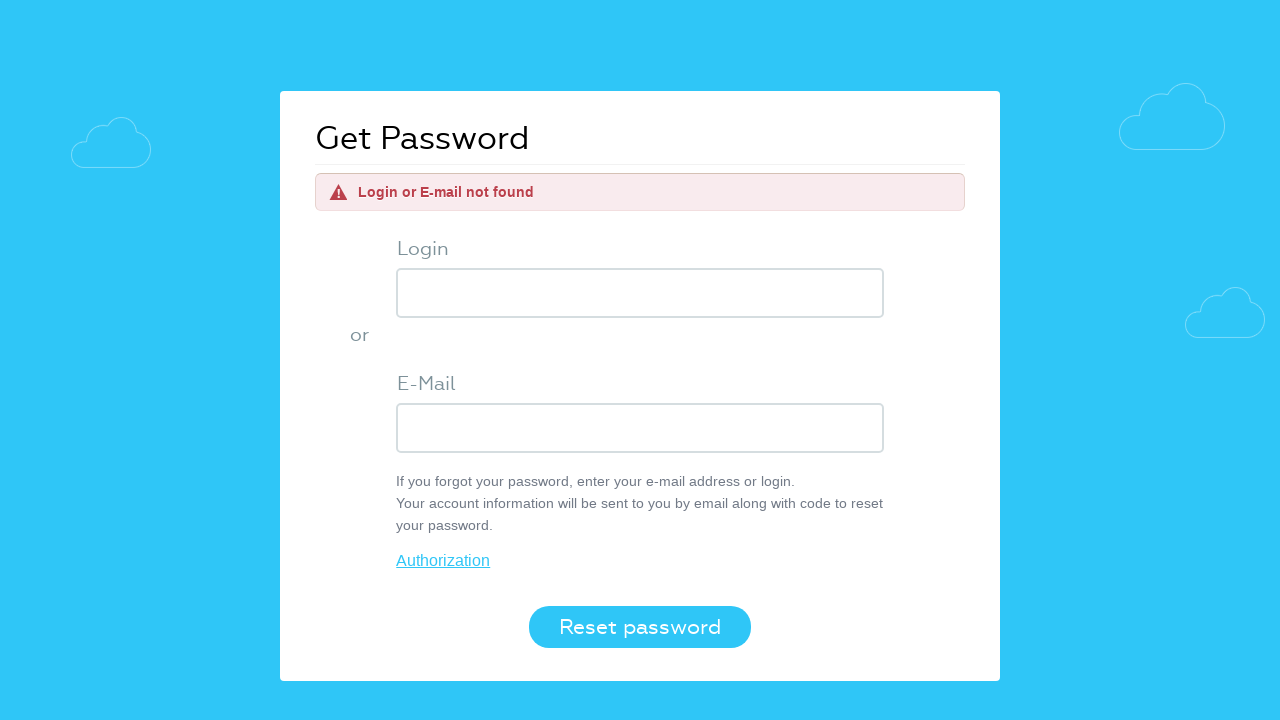

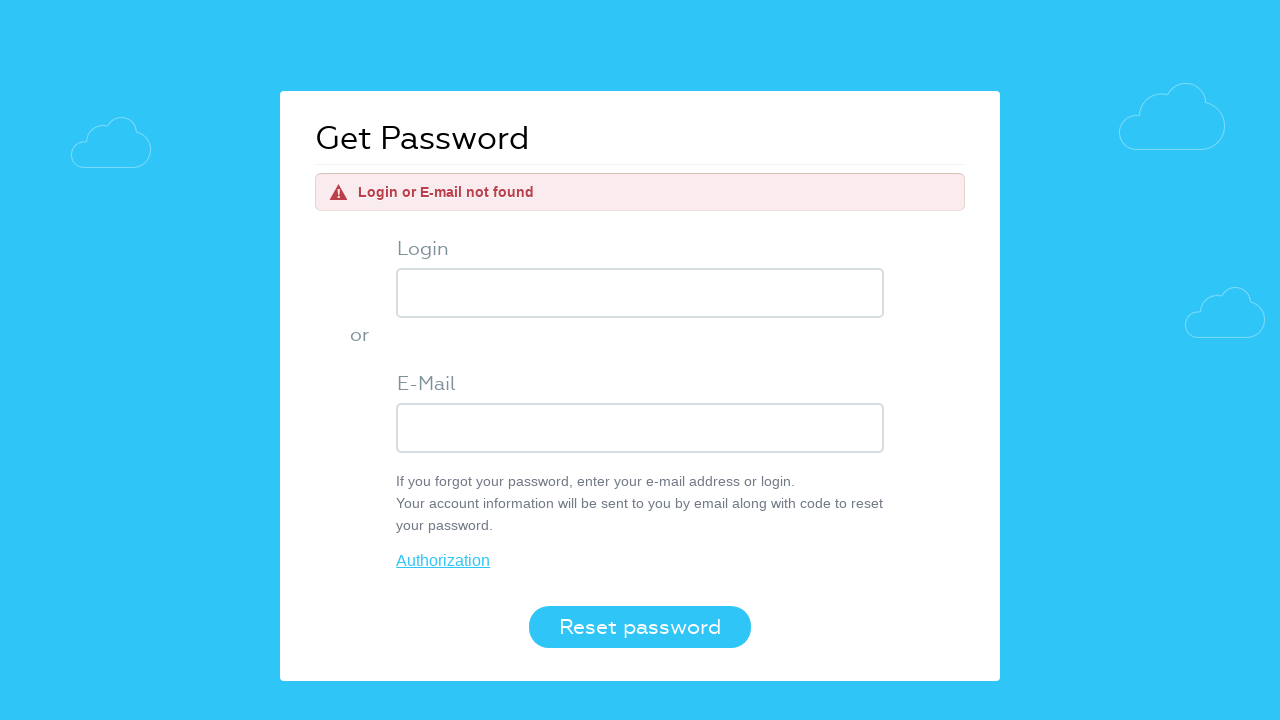